Tests file upload functionality by selecting a file through the file input element and clicking the upload button, then verifying the success message is displayed.

Starting URL: https://the-internet.herokuapp.com/upload

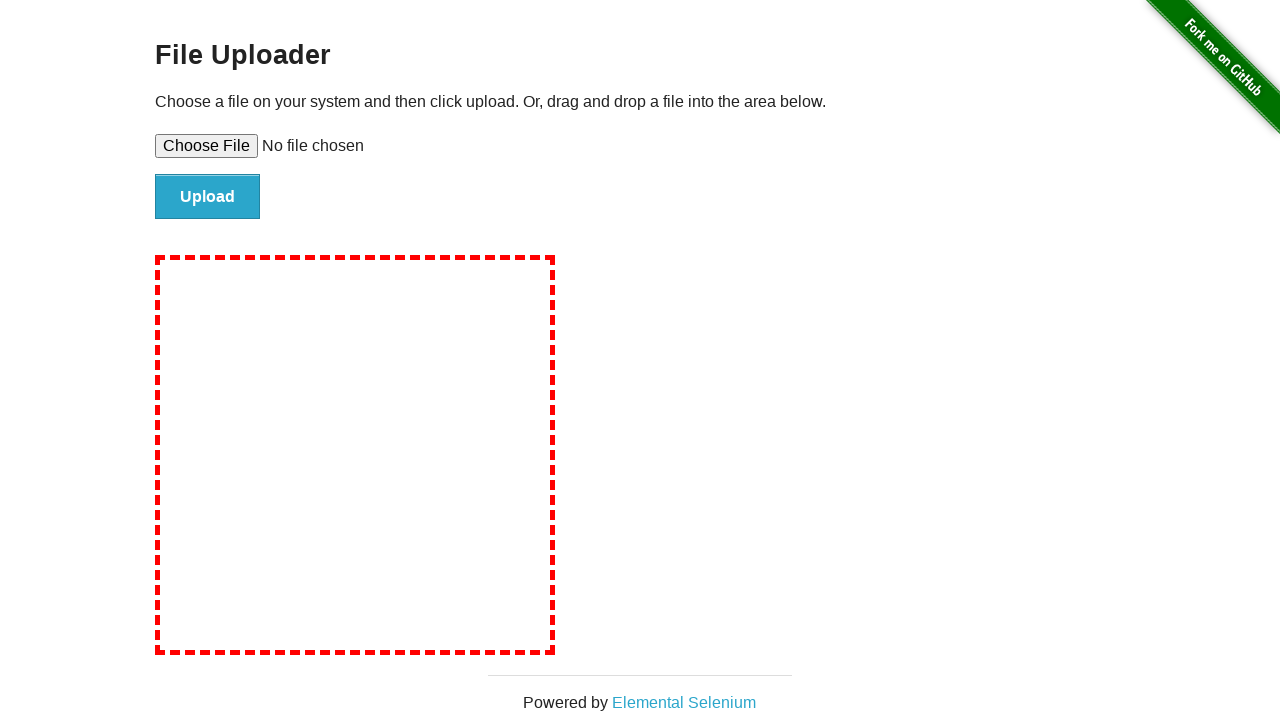

Set viewport size to 1920x1080
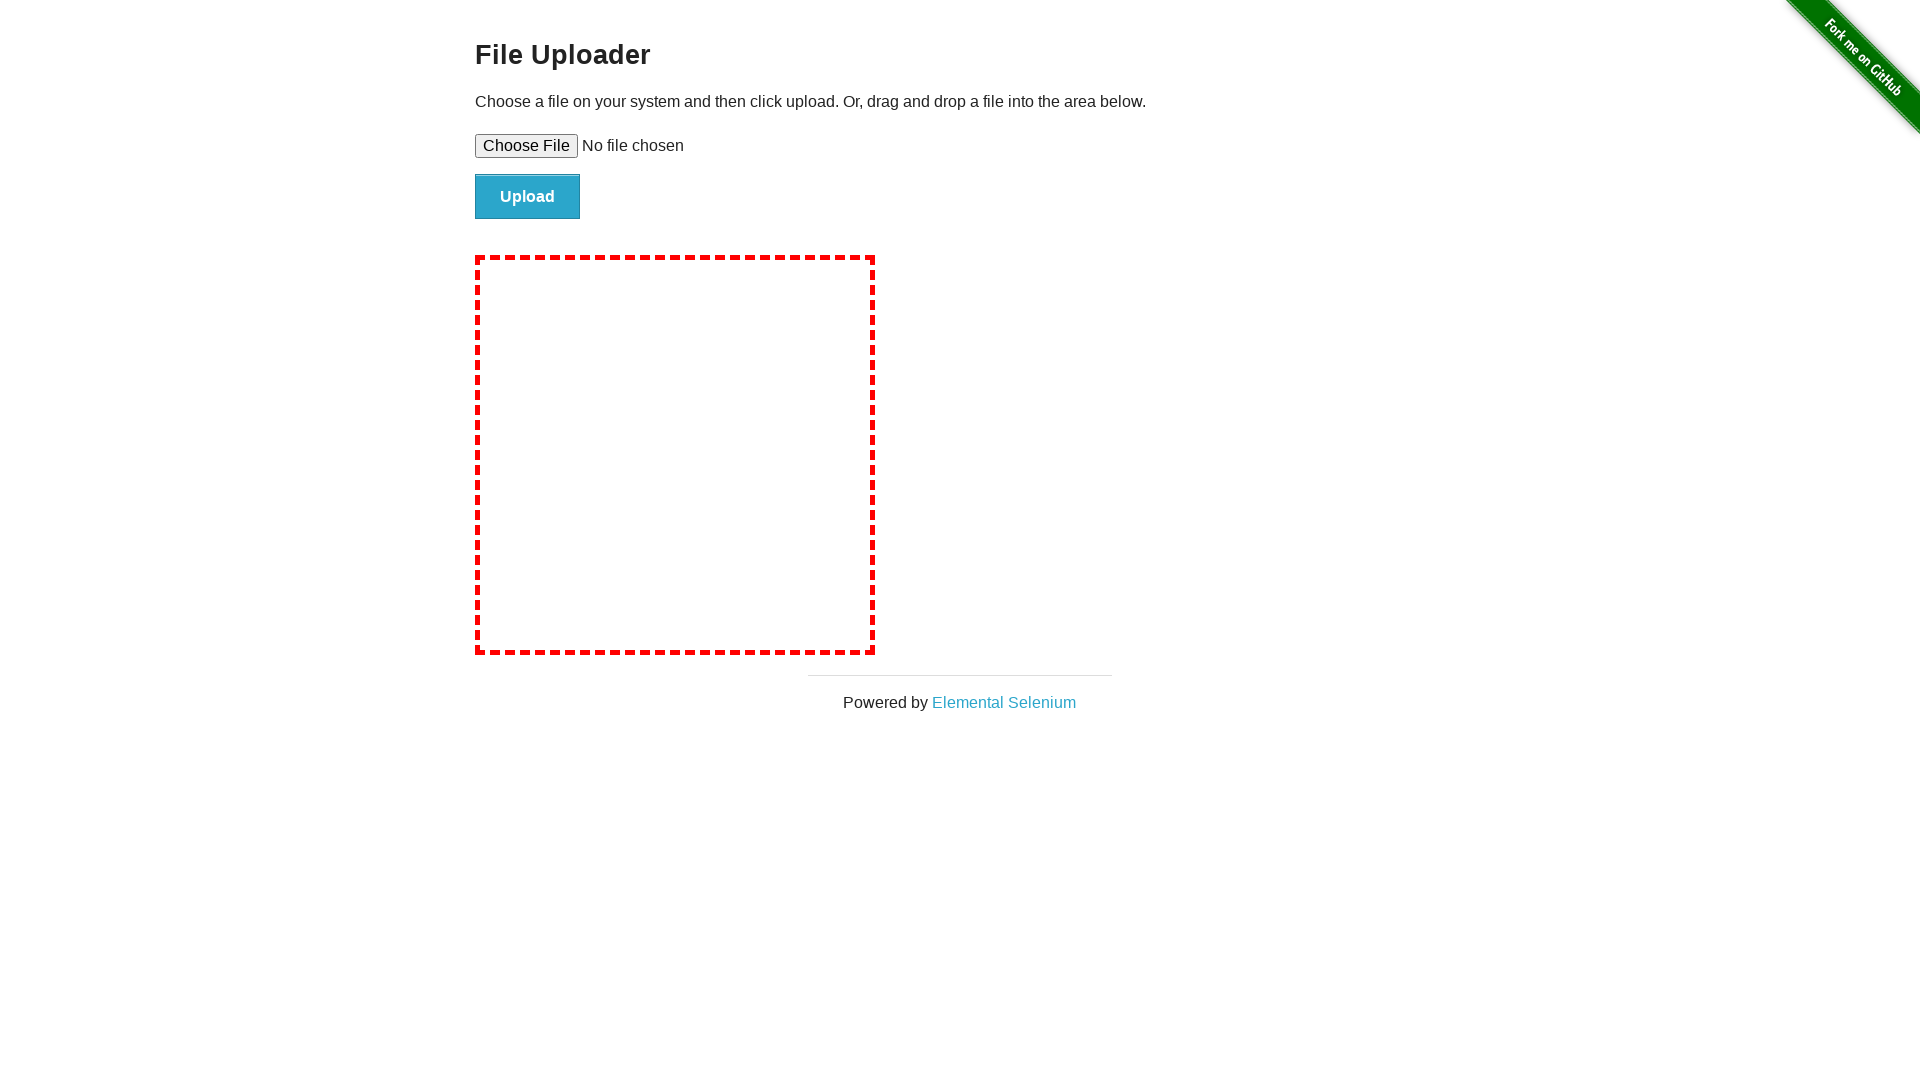

Selected test-upload.txt file through file input element
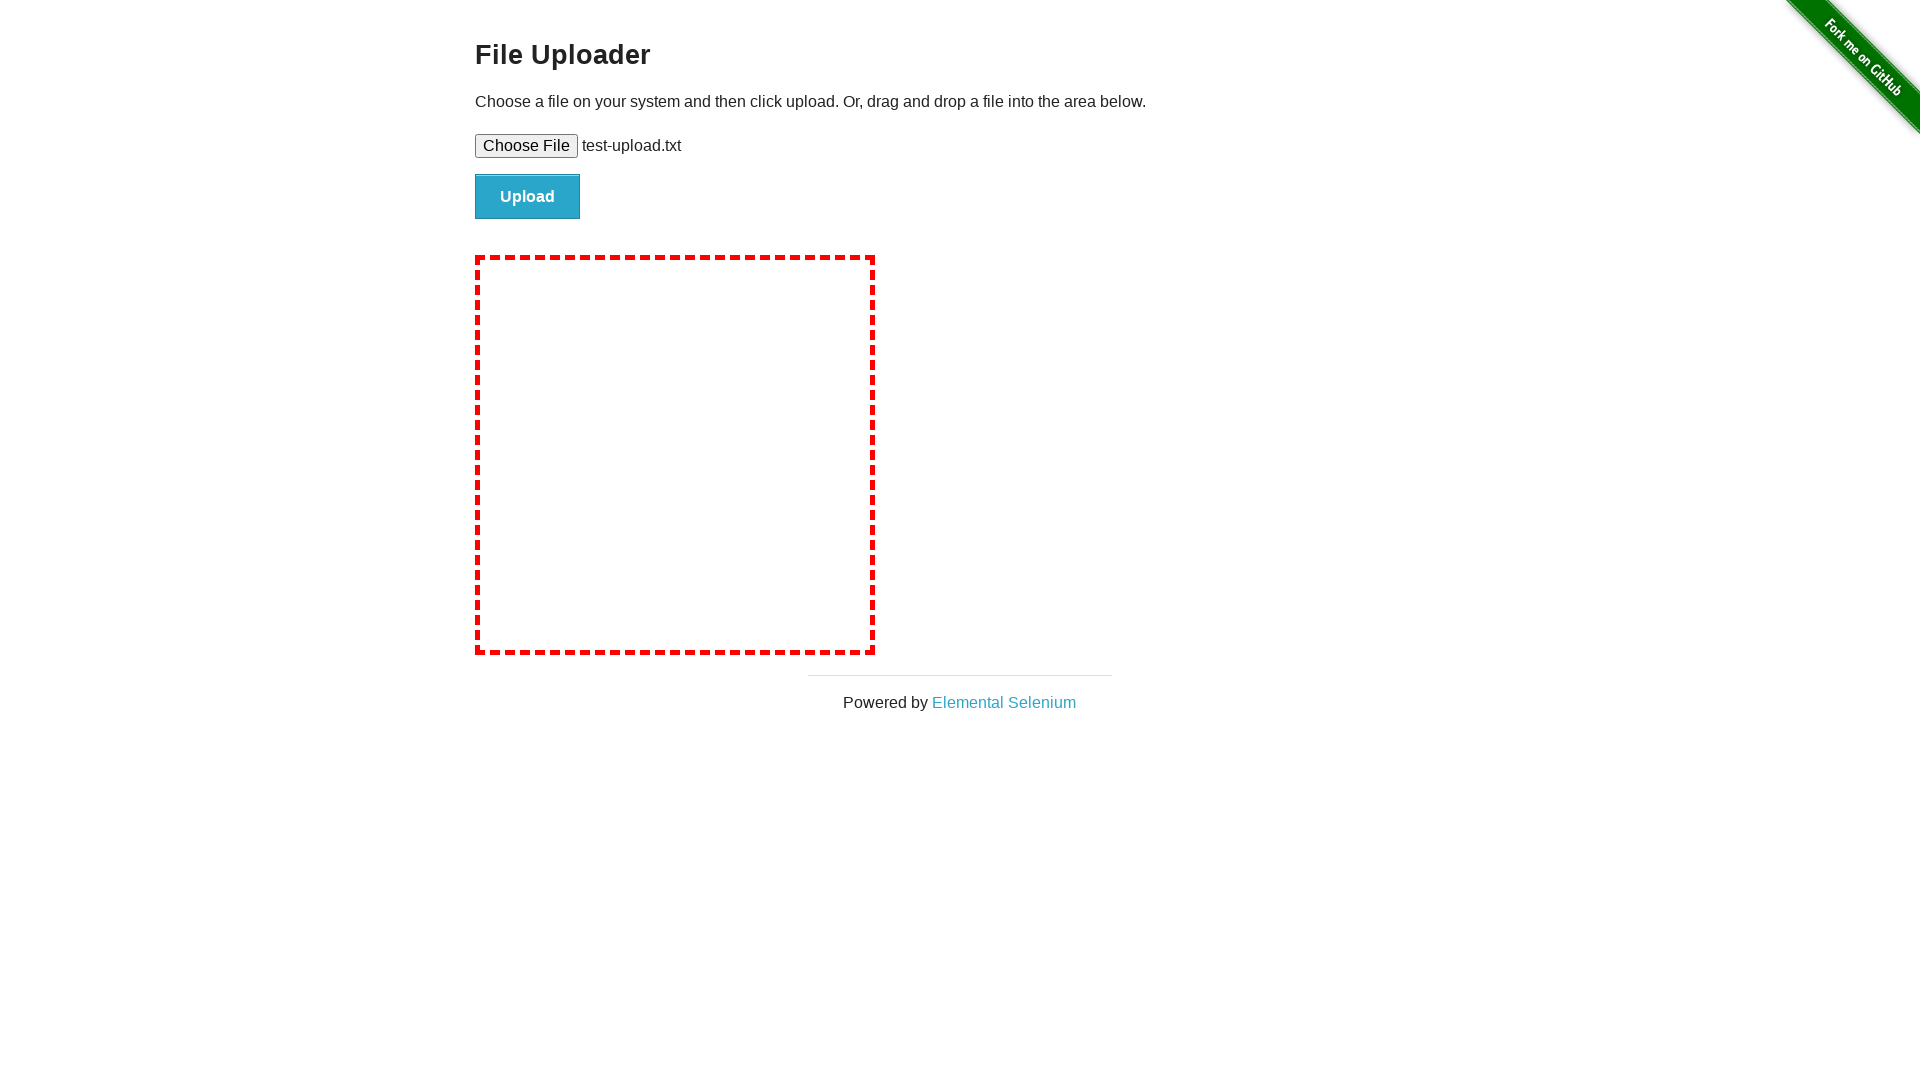

Clicked upload button at (528, 197) on #file-submit
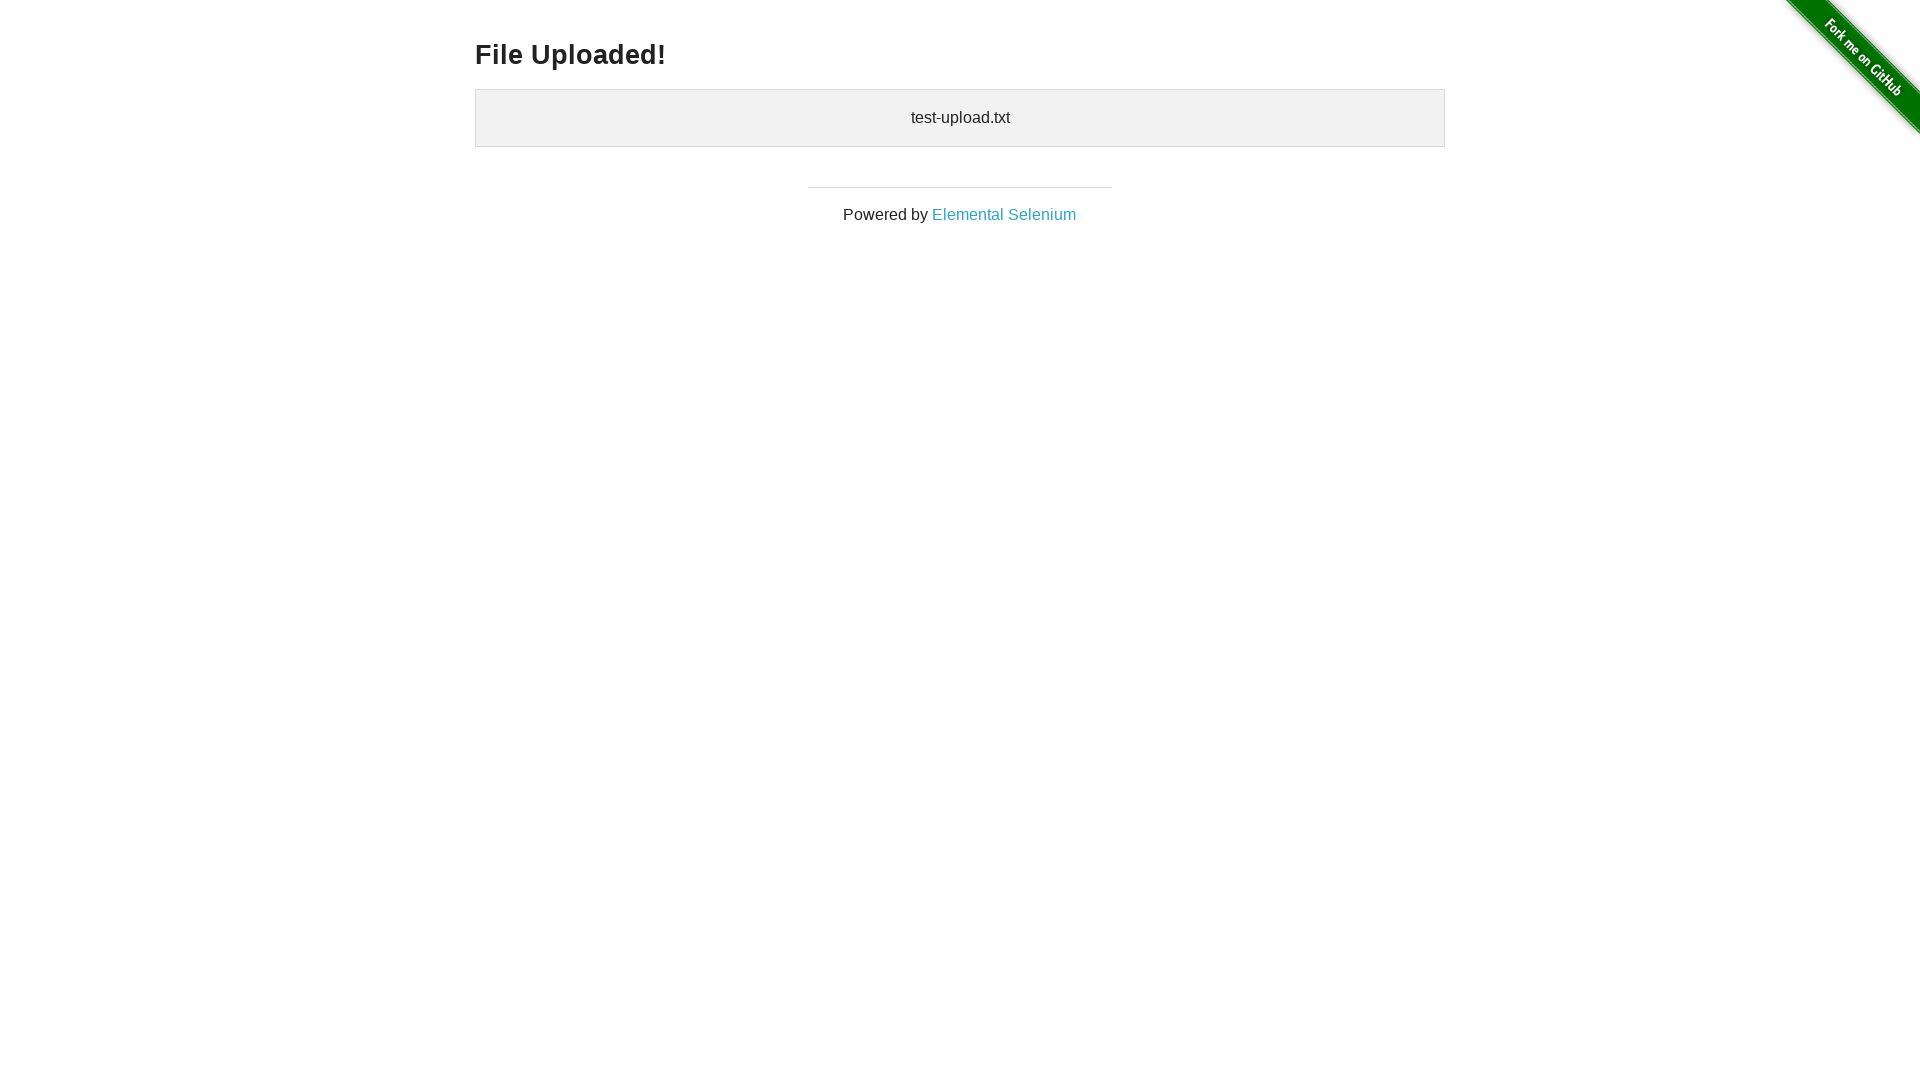

File upload success message appeared
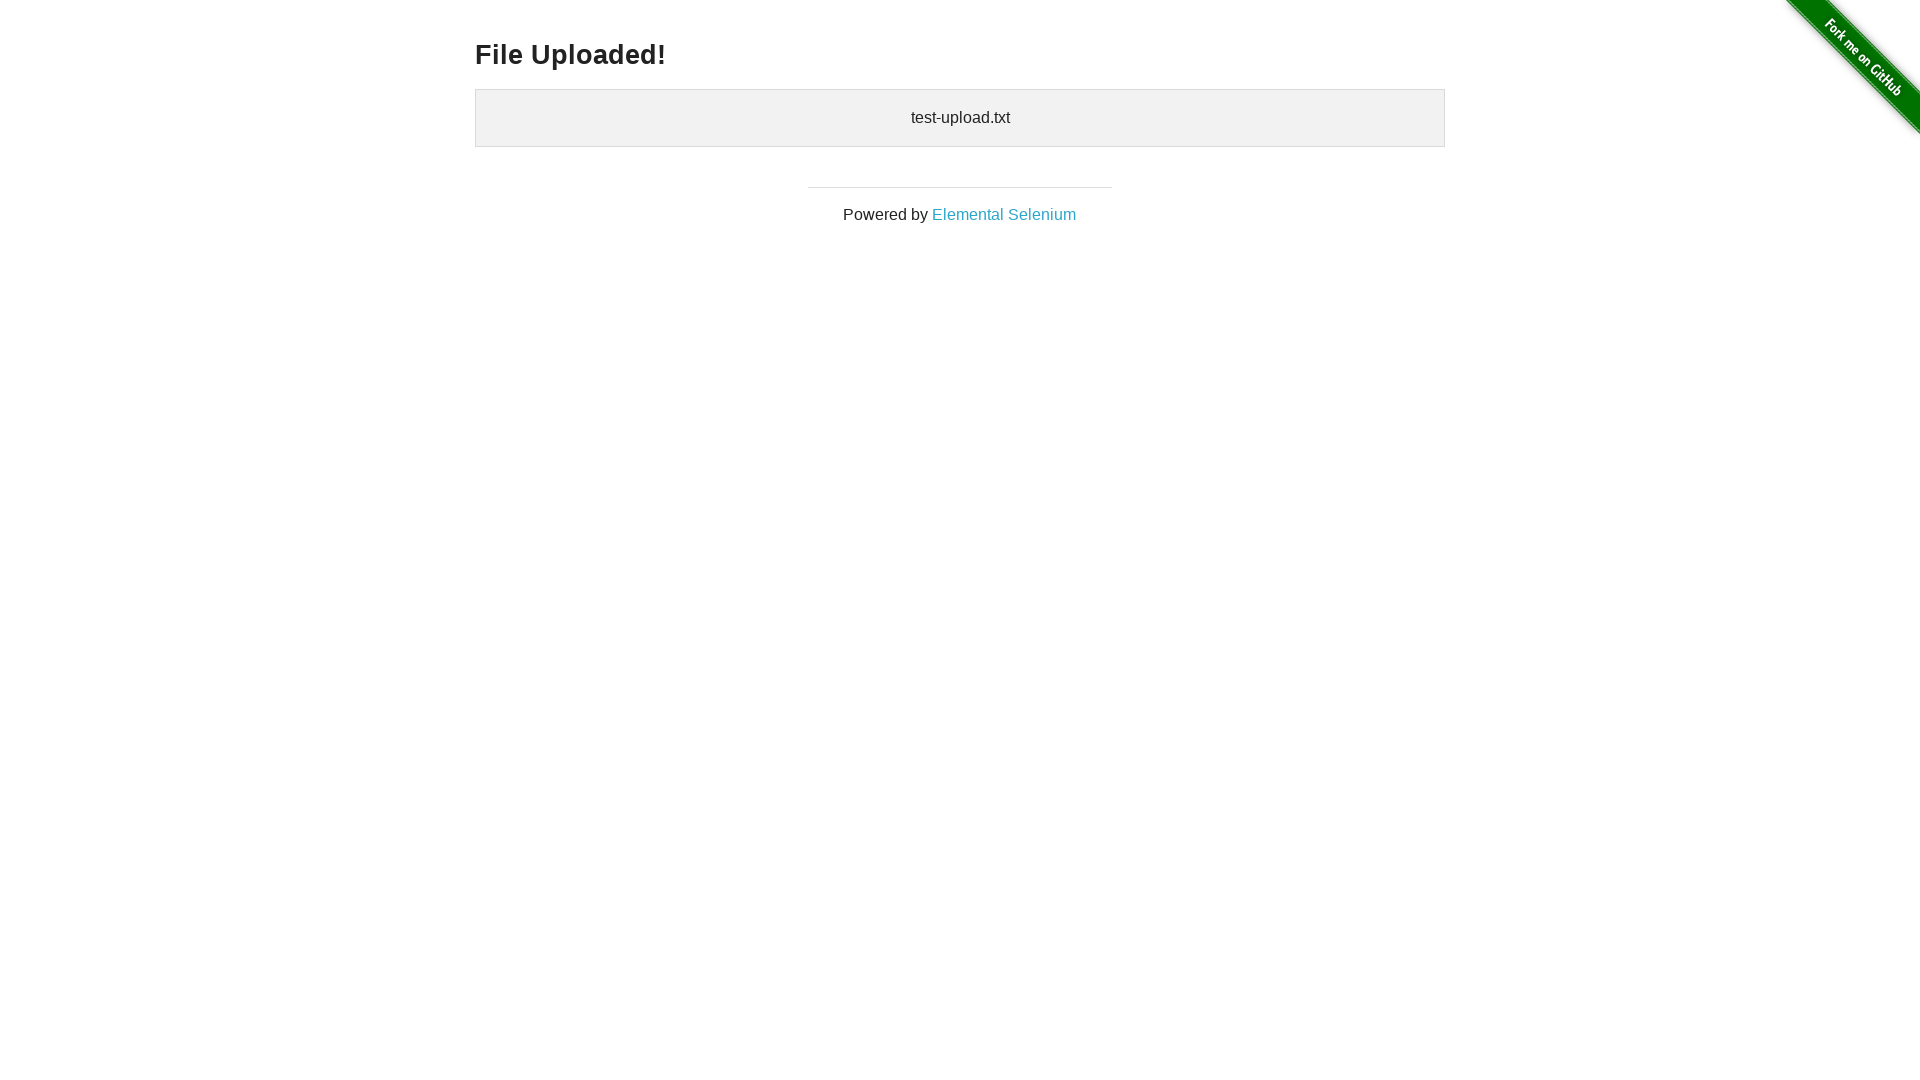

Located success message element
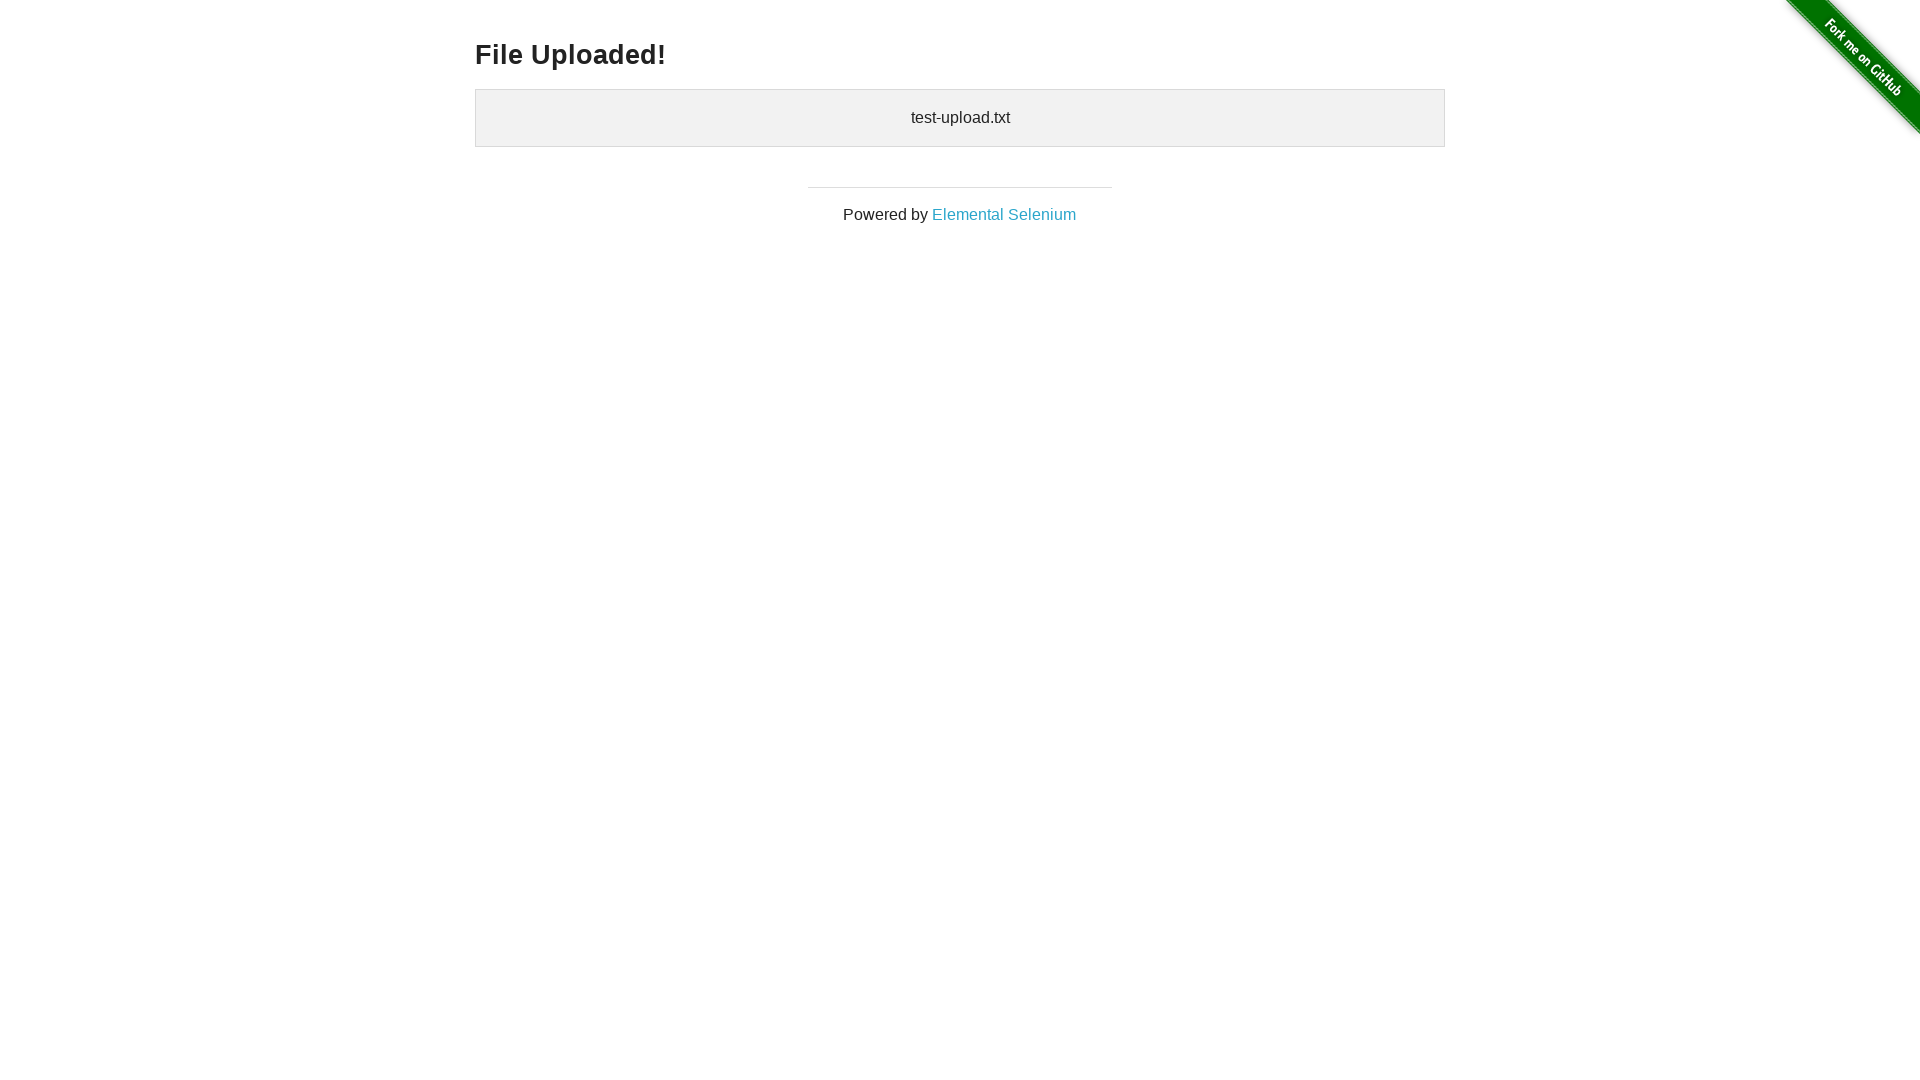

Verified success message text is 'File Uploaded!'
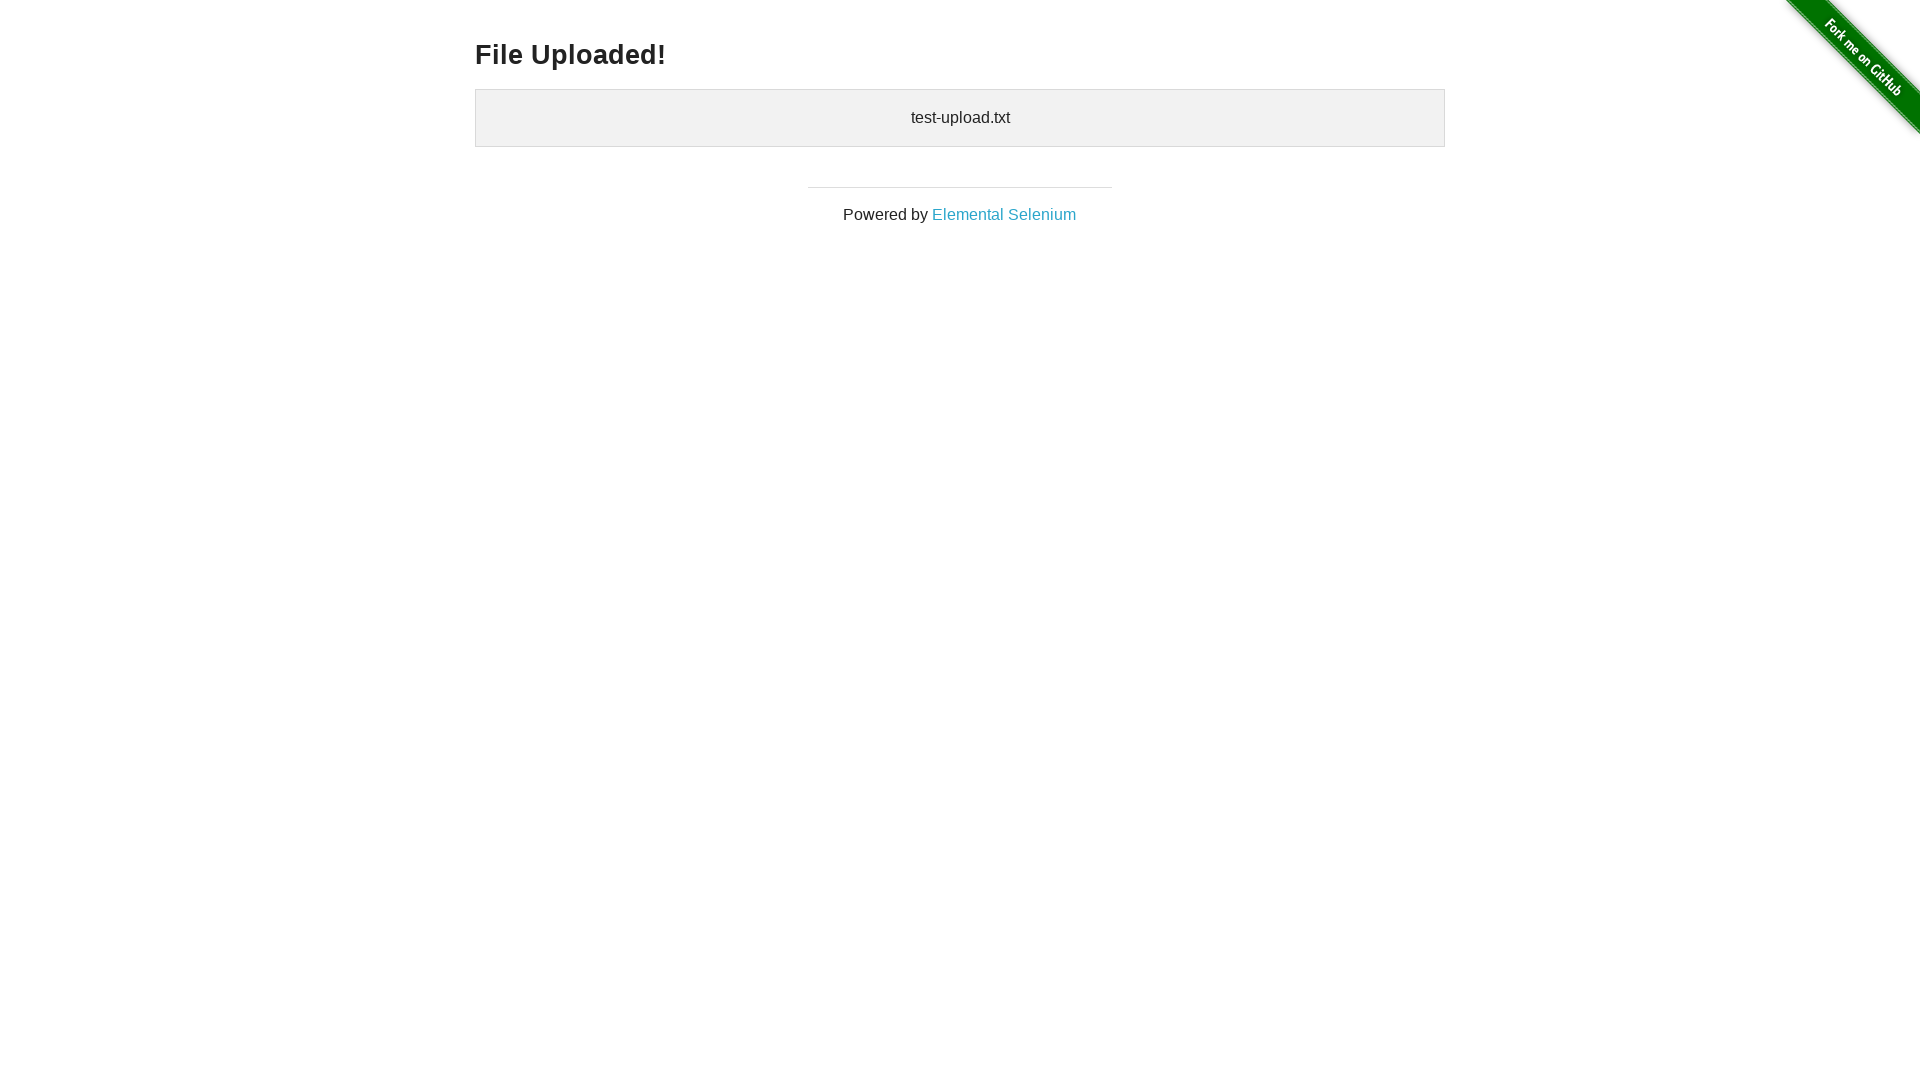

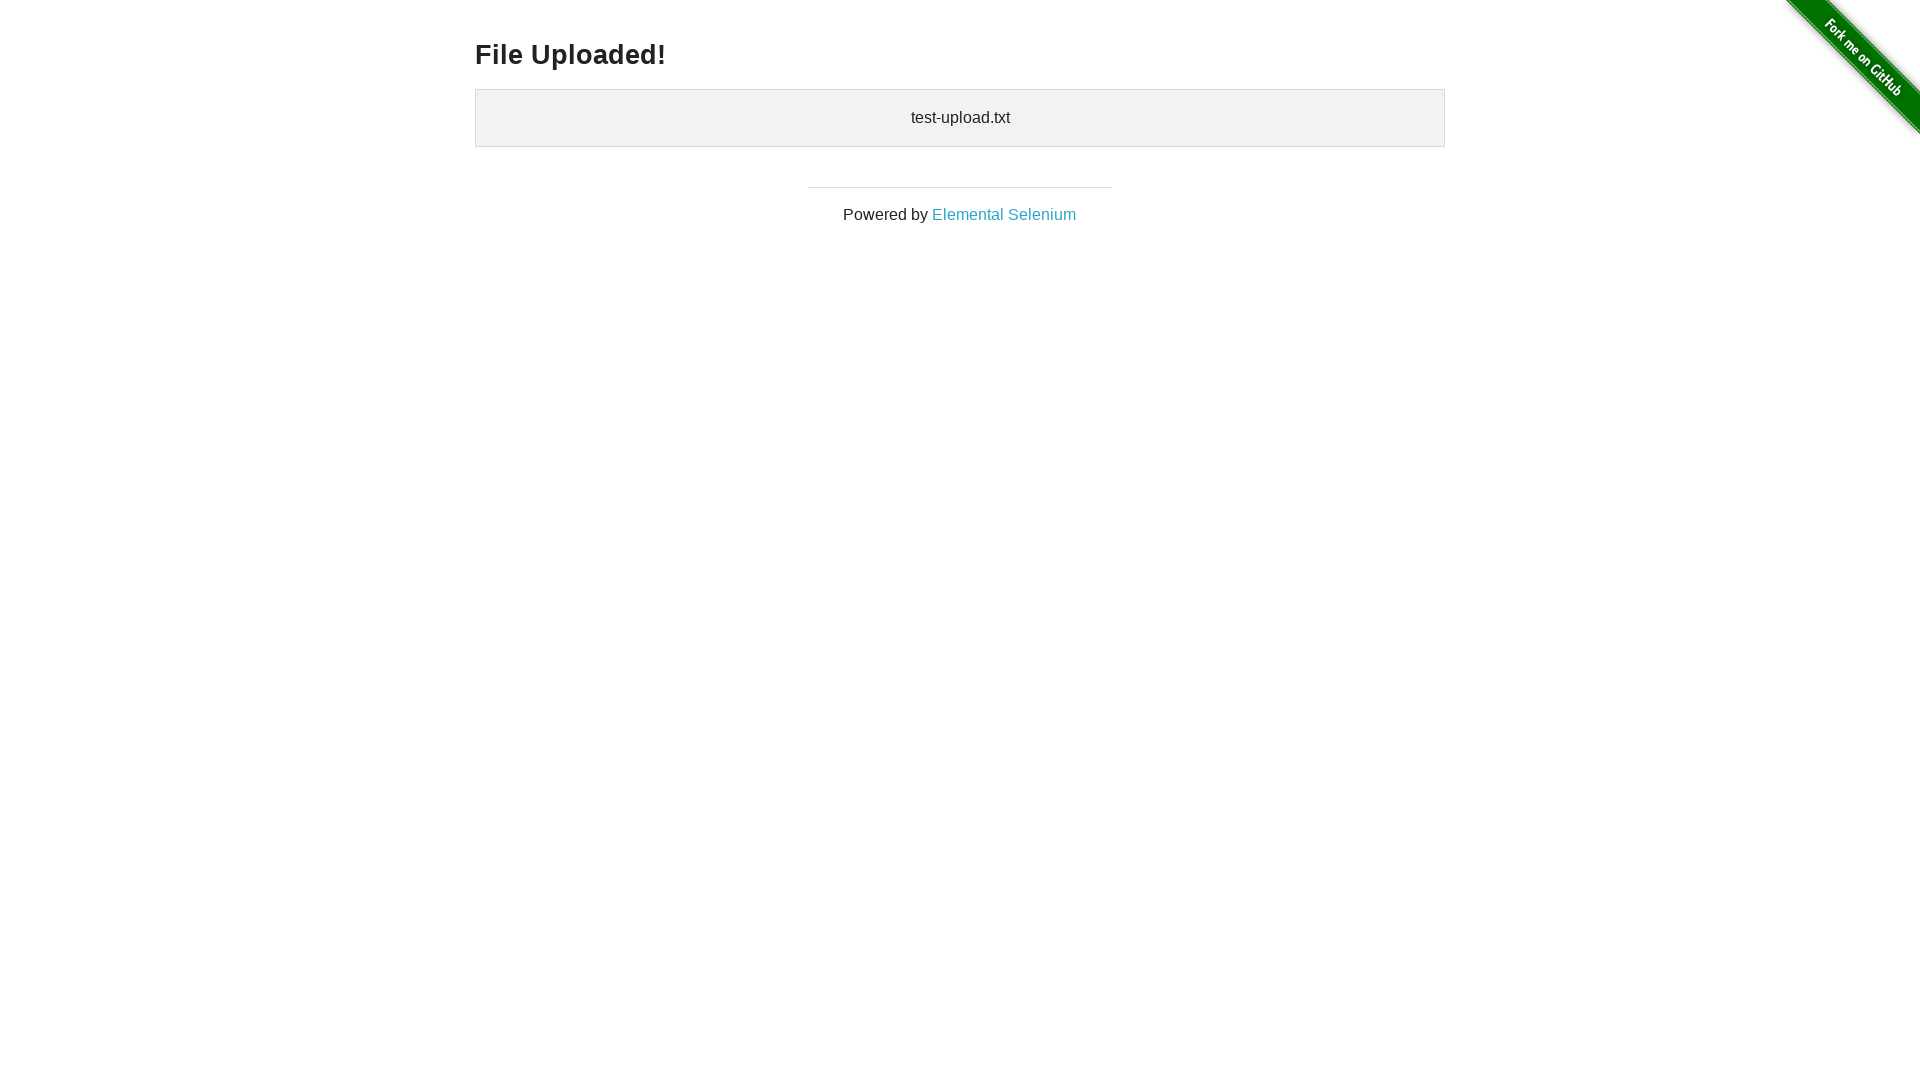